Tests iframe switching by navigating to iframe demo page, switching to iframe by tag name selector, verifying content inside the iframe is displayed, then switching back to main content and verifying the menubar is visible.

Starting URL: http://the-internet.herokuapp.com/iframe

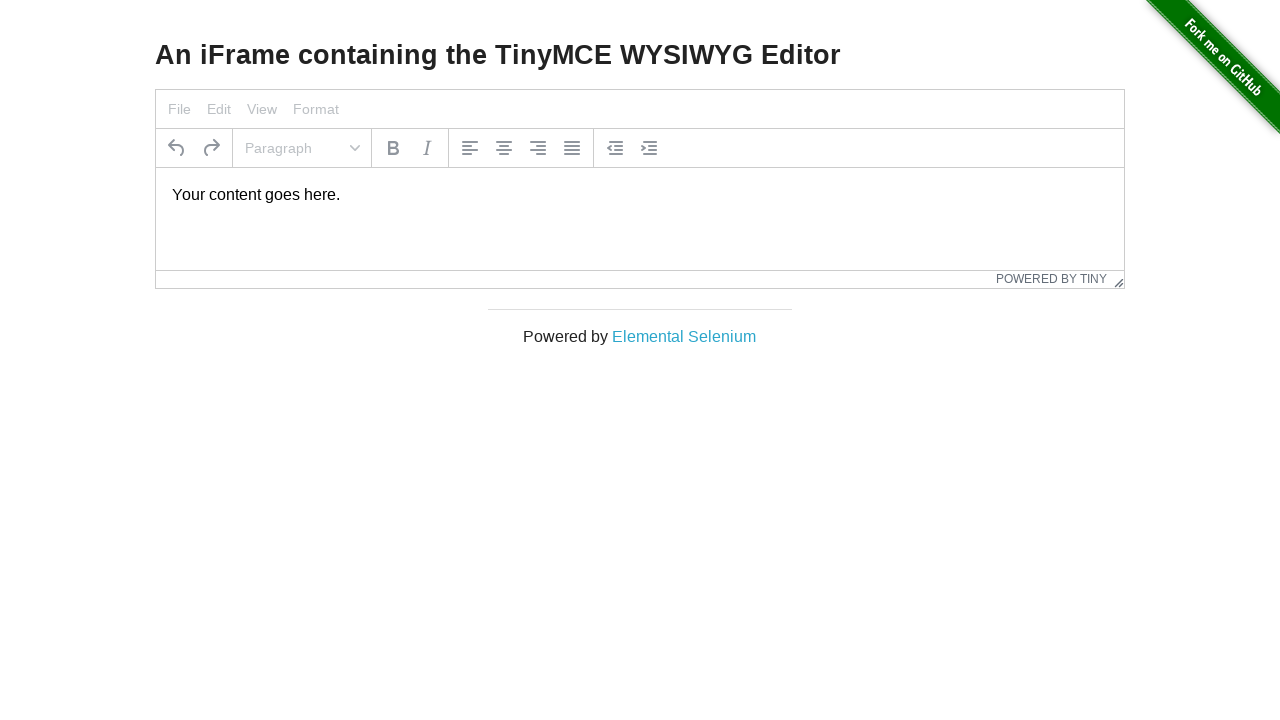

Navigated to iframe demo page
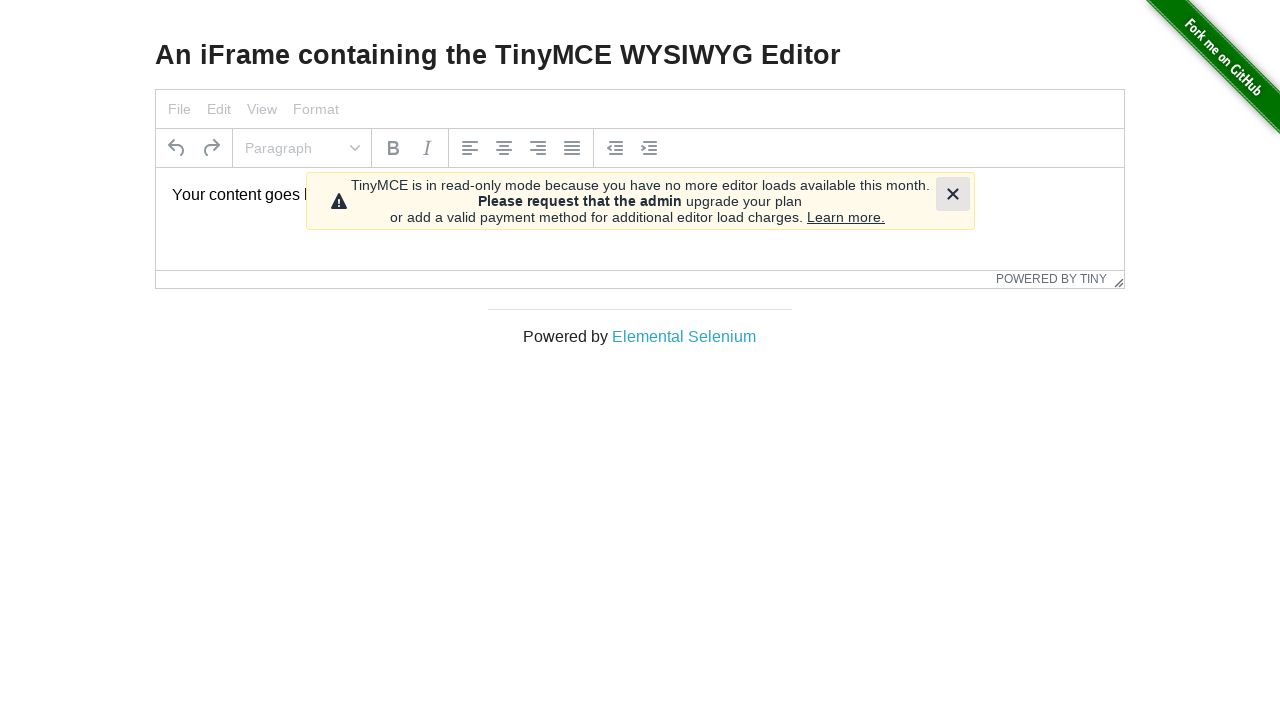

Located iframe element by tag name
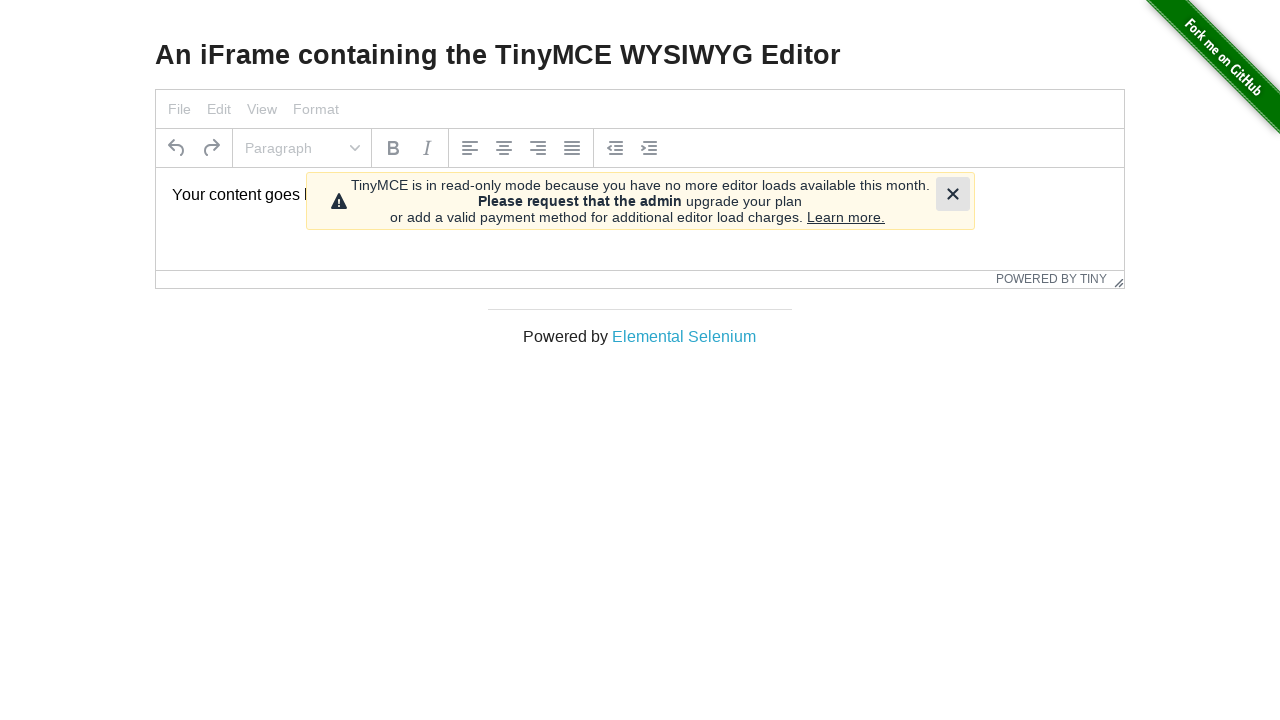

Verified content 'Your content goes here.' is visible inside iframe
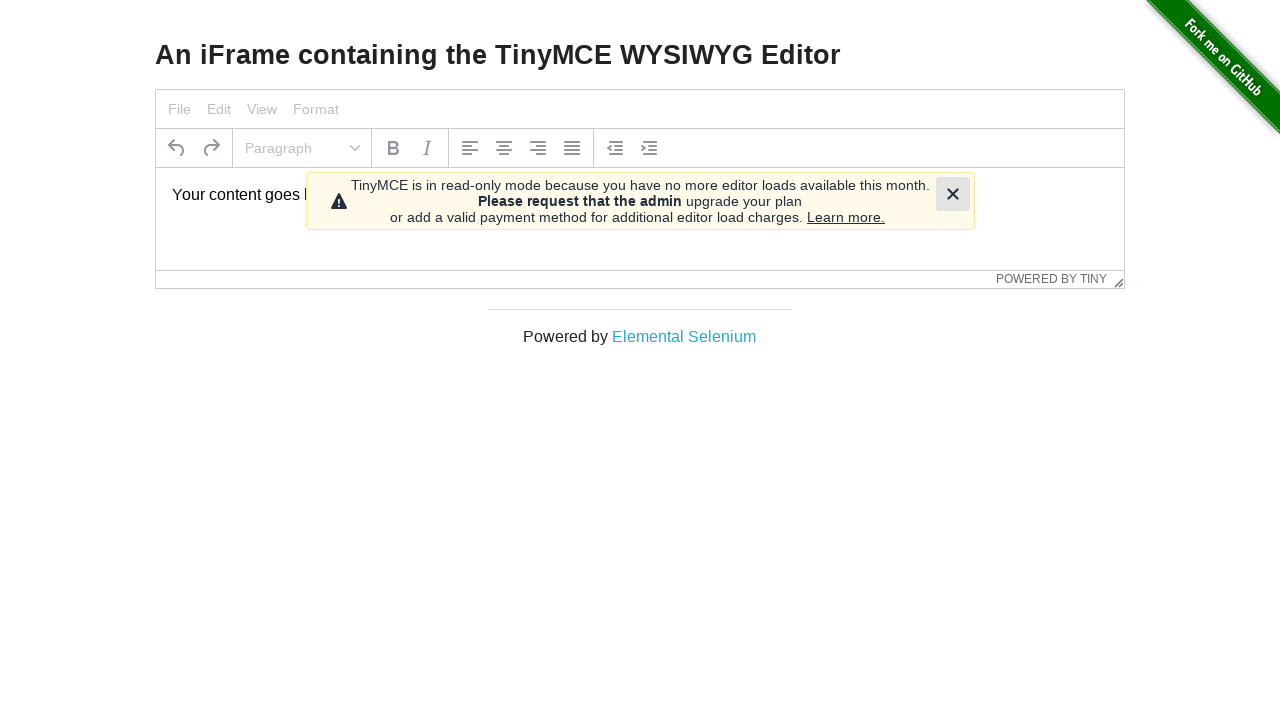

Switched back to main content and verified menubar is visible
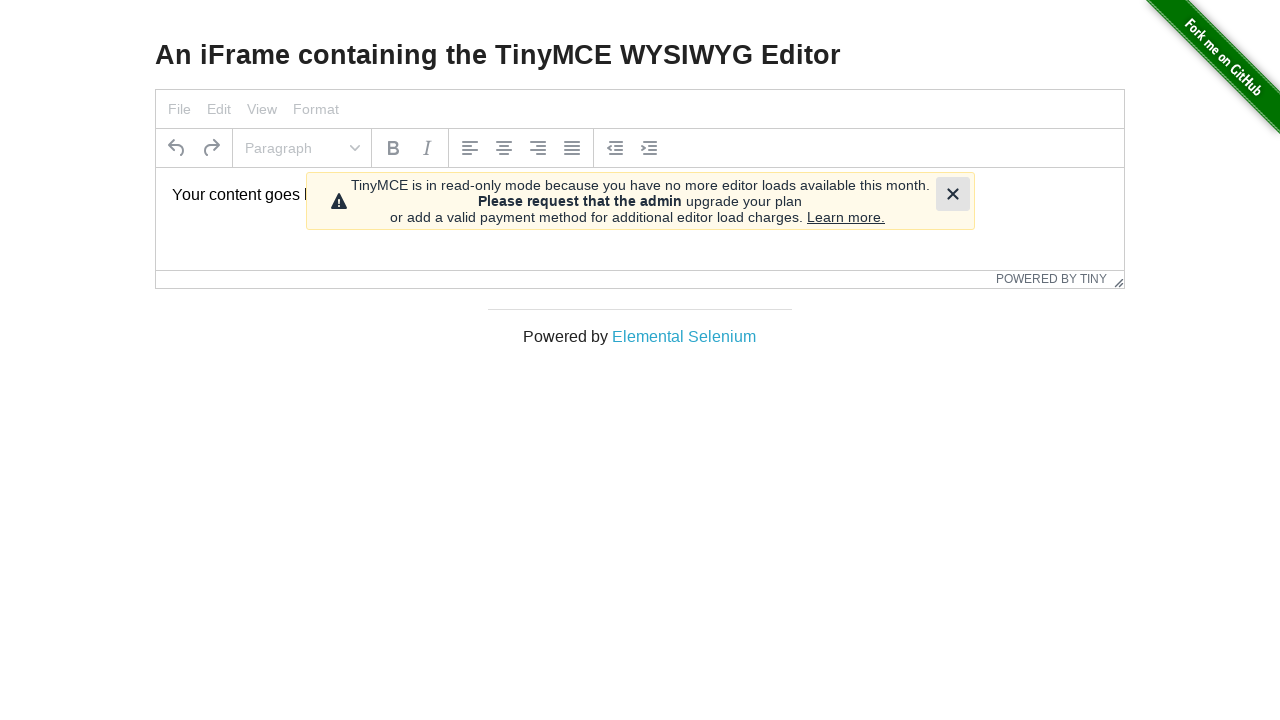

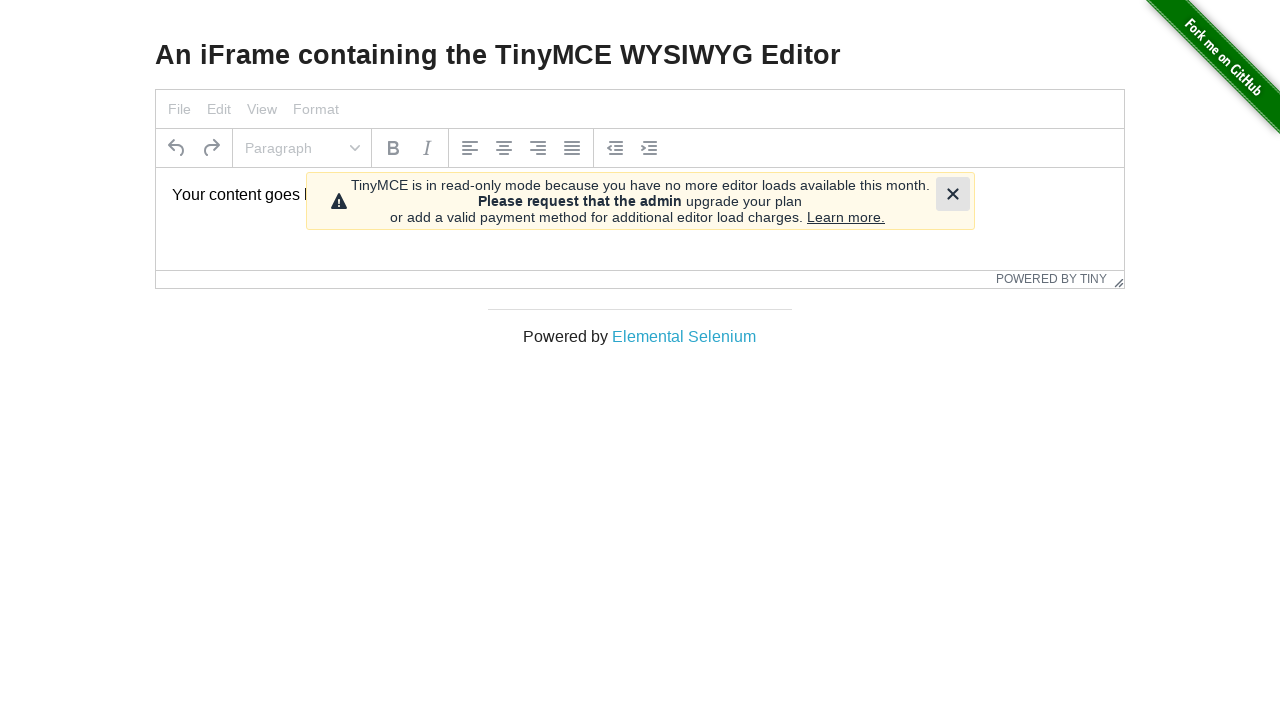